Tests the radio button functionality in the contact us section by selecting the "Yes" radio button

Starting URL: https://cbarnc.github.io/Group3-repo-projects/

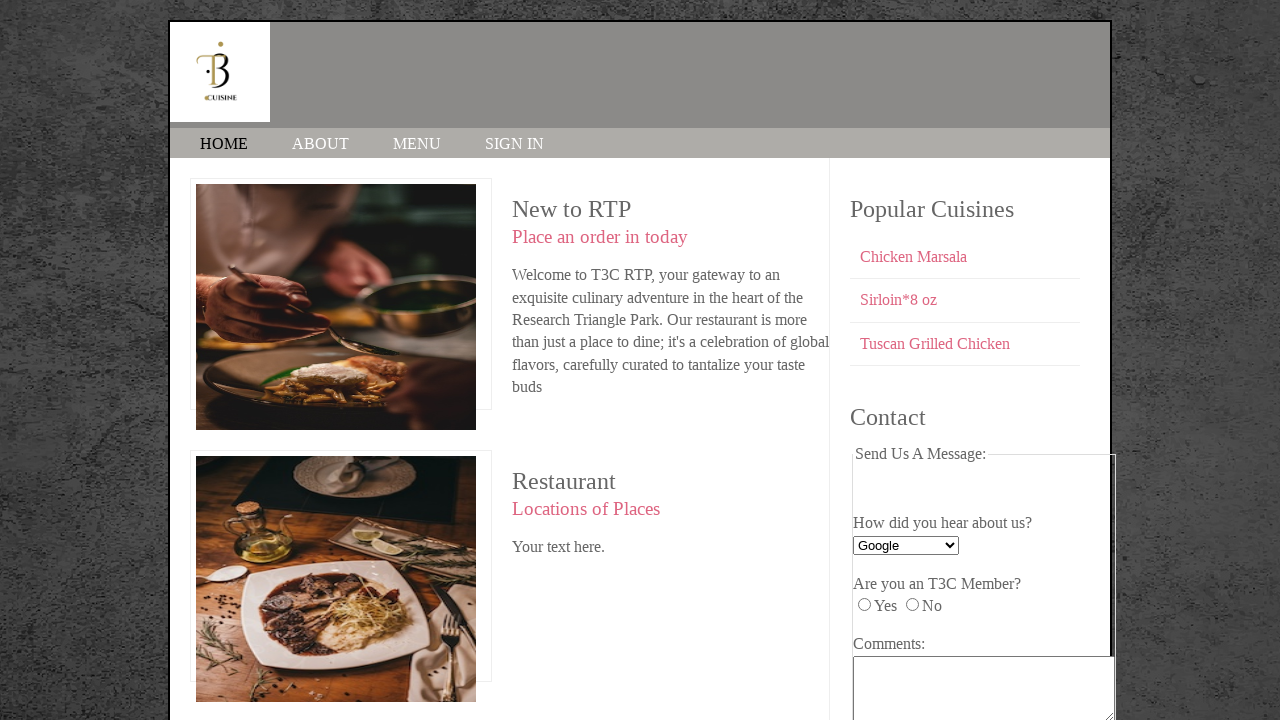

Navigated to contact us page
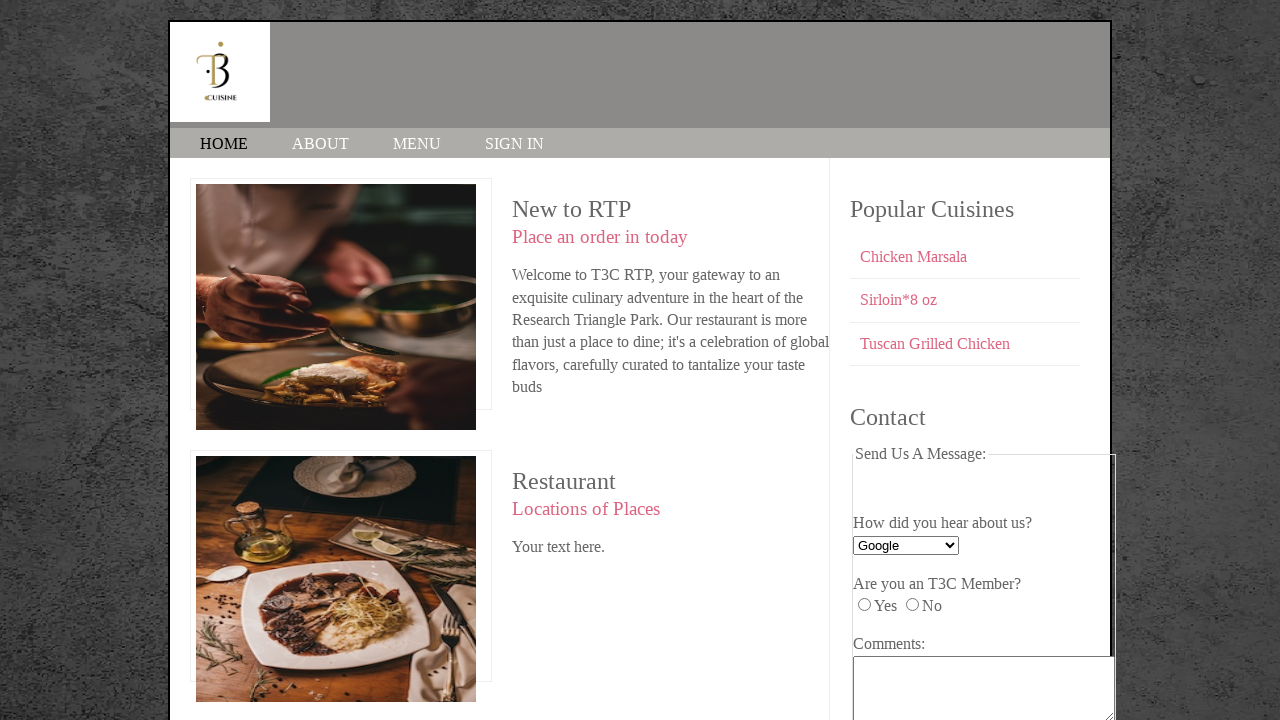

Selected the 'Yes' radio button in the contact us section at (864, 605) on input[name='T3C_member'][value='yes']
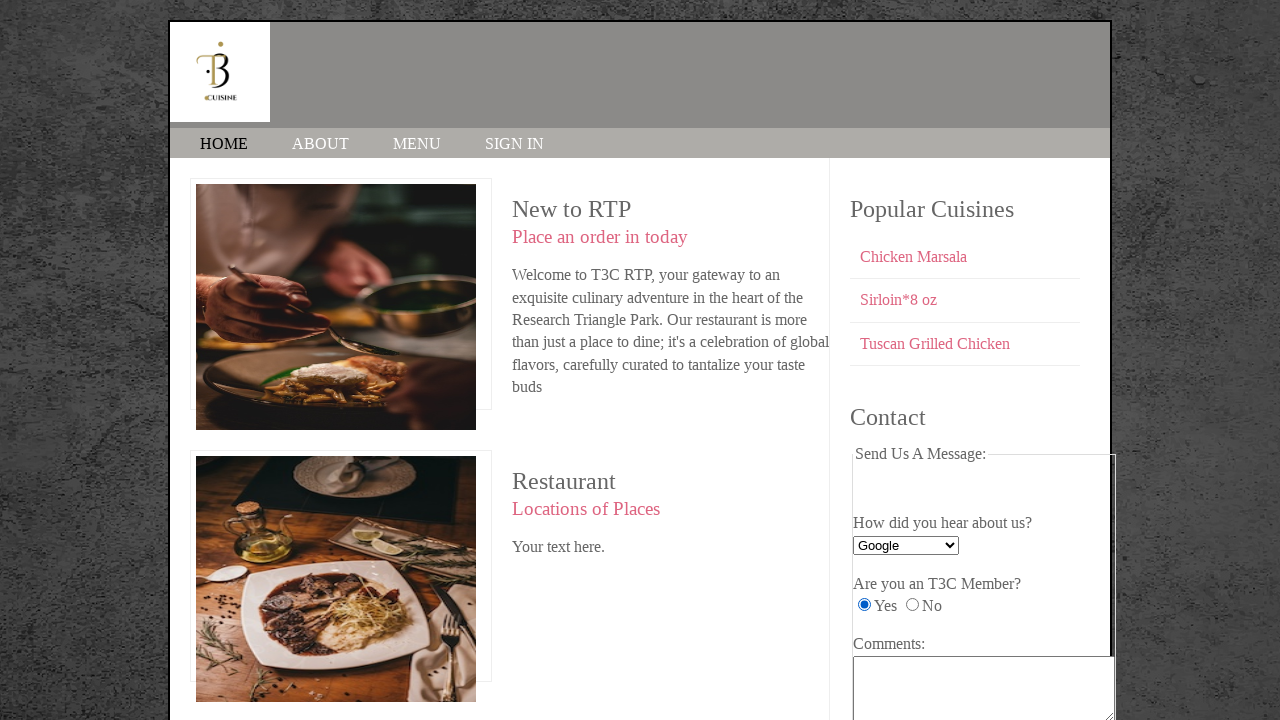

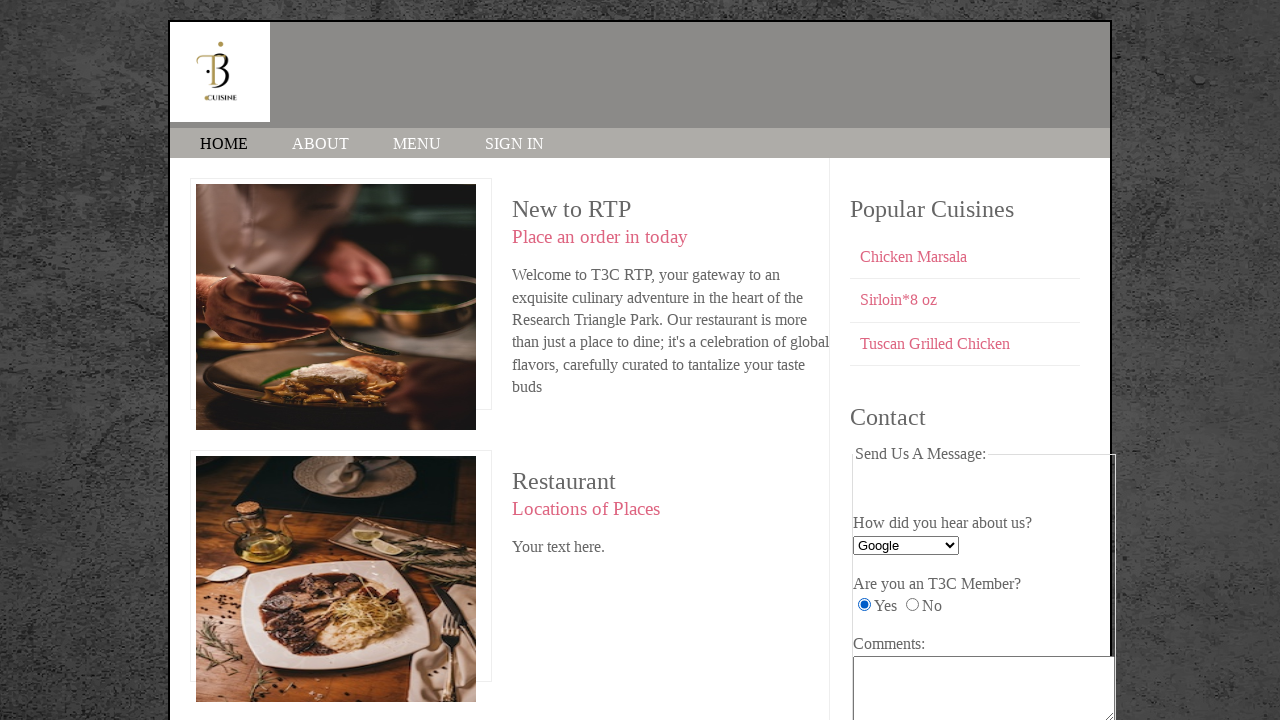